Tests filtering completed items by adding multiple todos, completing one, and clicking the Completed filter

Starting URL: https://demo.playwright.dev/todomvc

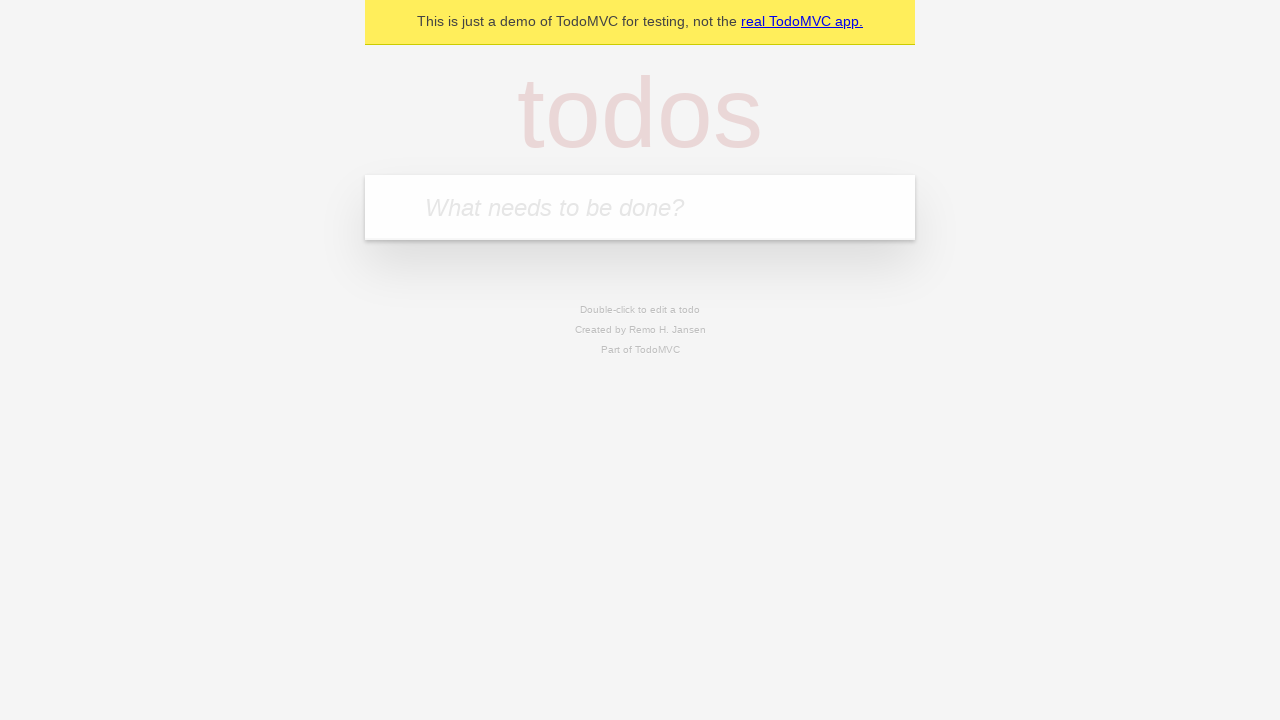

Filled new todo input with 'Item 1' on .new-todo
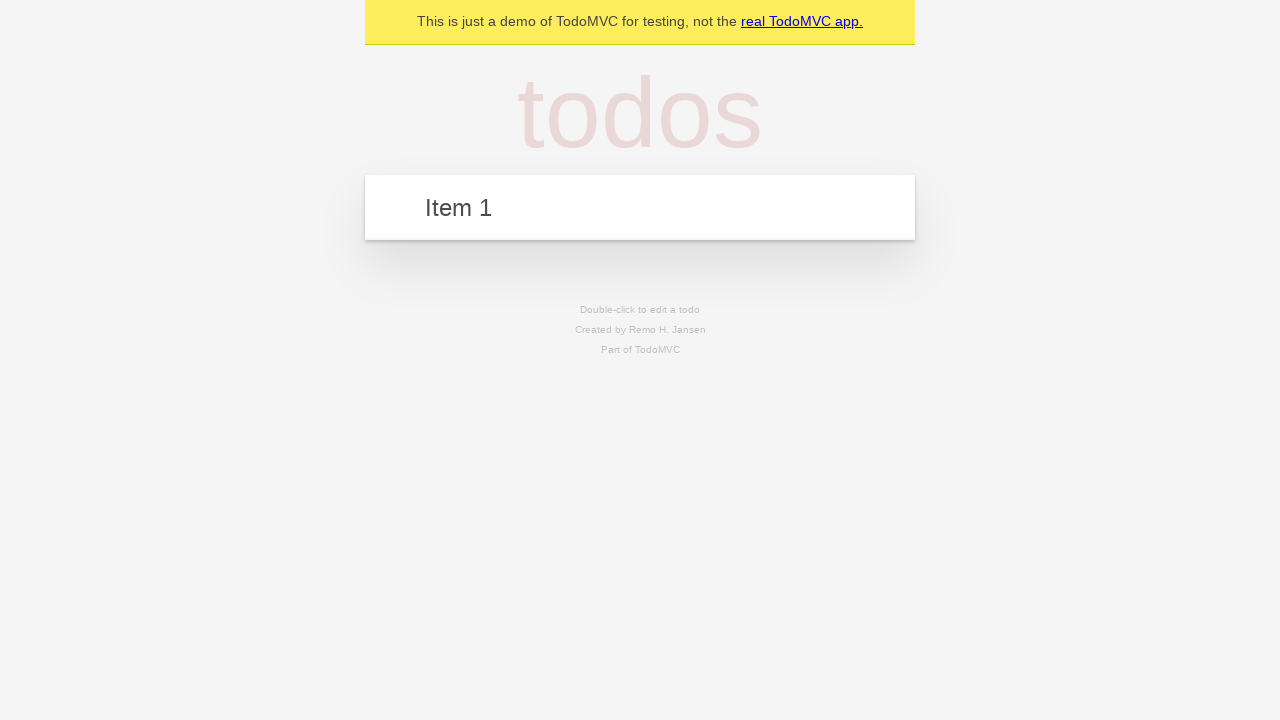

Pressed Enter to add first todo item on .new-todo
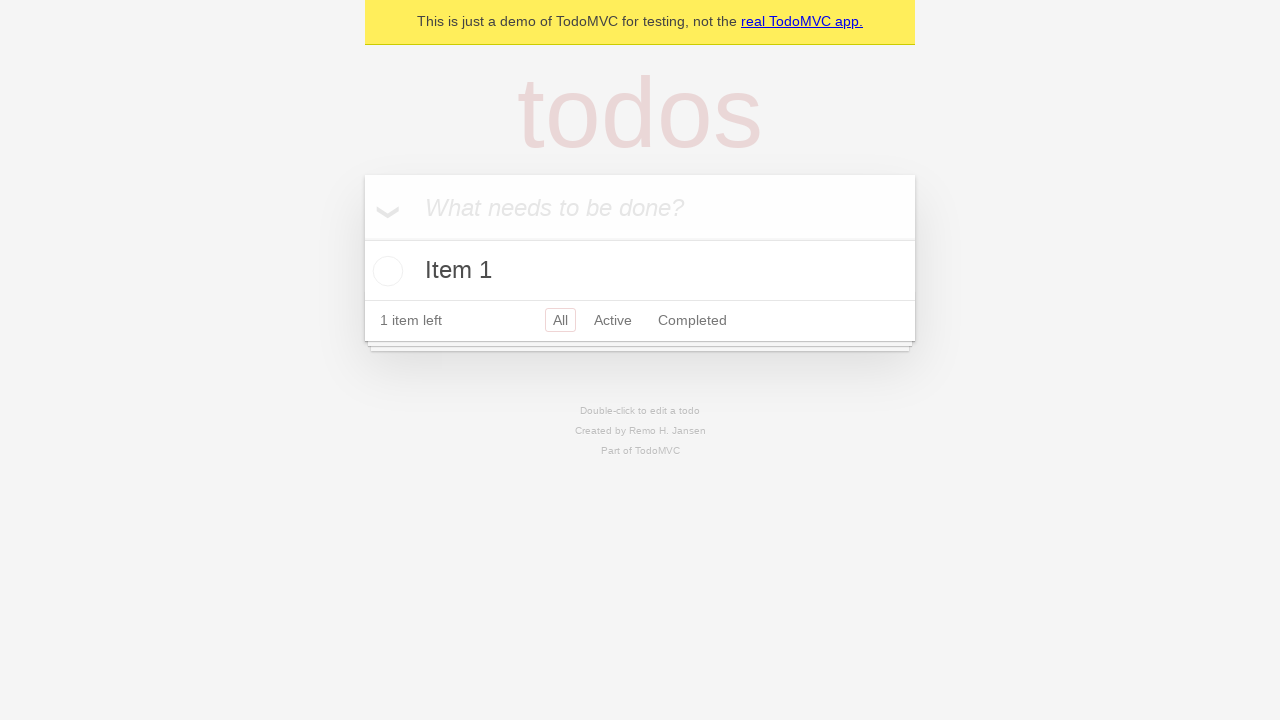

Filled new todo input with 'Item 2' on .new-todo
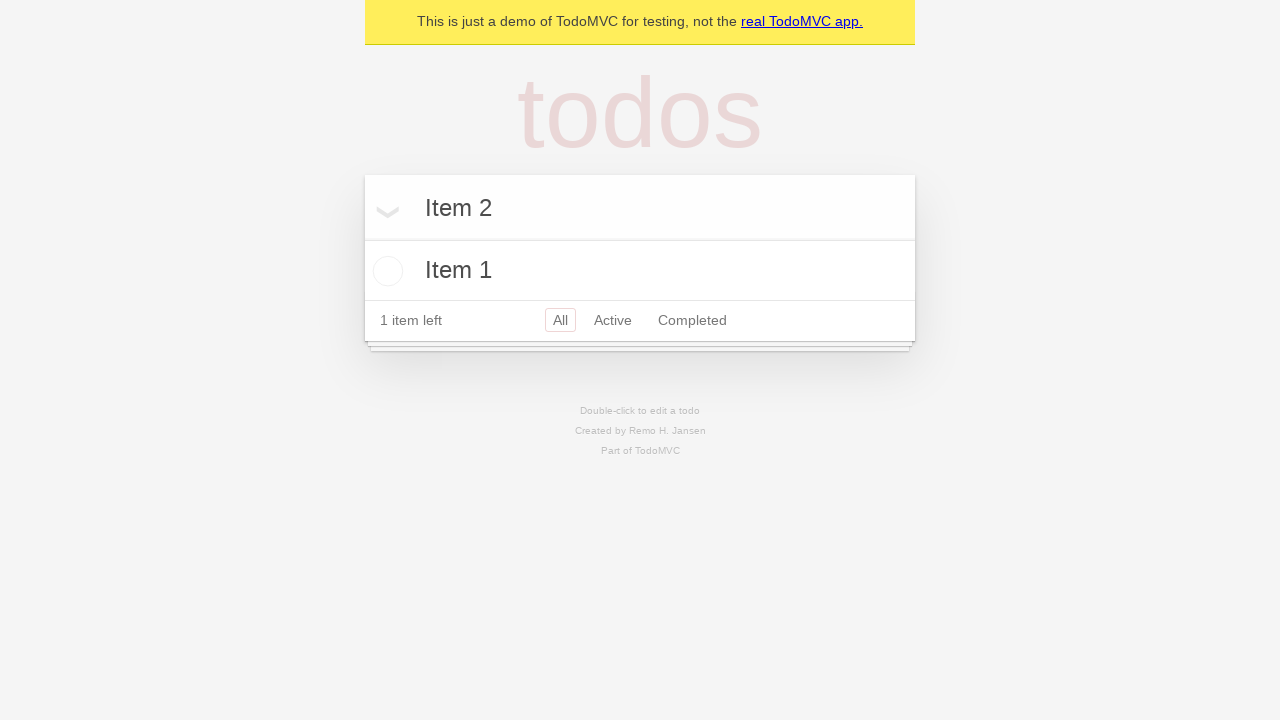

Pressed Enter to add second todo item on .new-todo
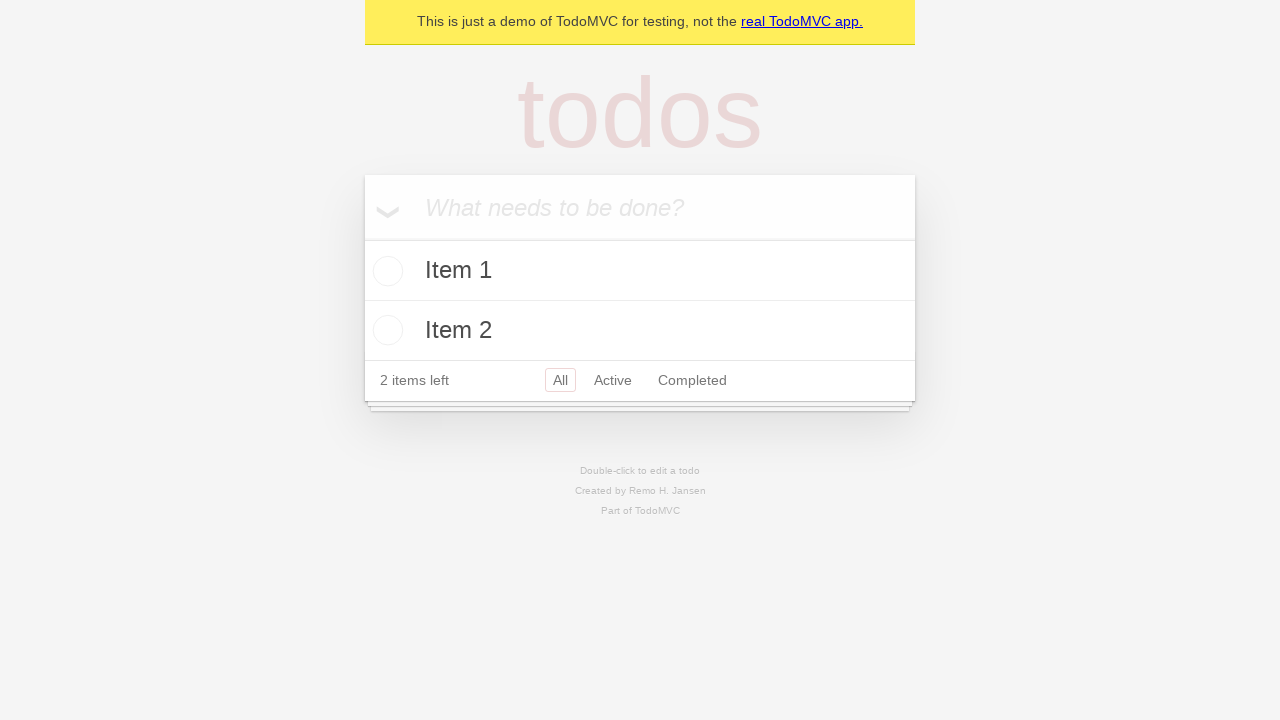

Marked 'Item 1' as completed by clicking its toggle checkbox at (385, 271) on .todo-list li >> internal:has-text="Item 1"i >> .toggle
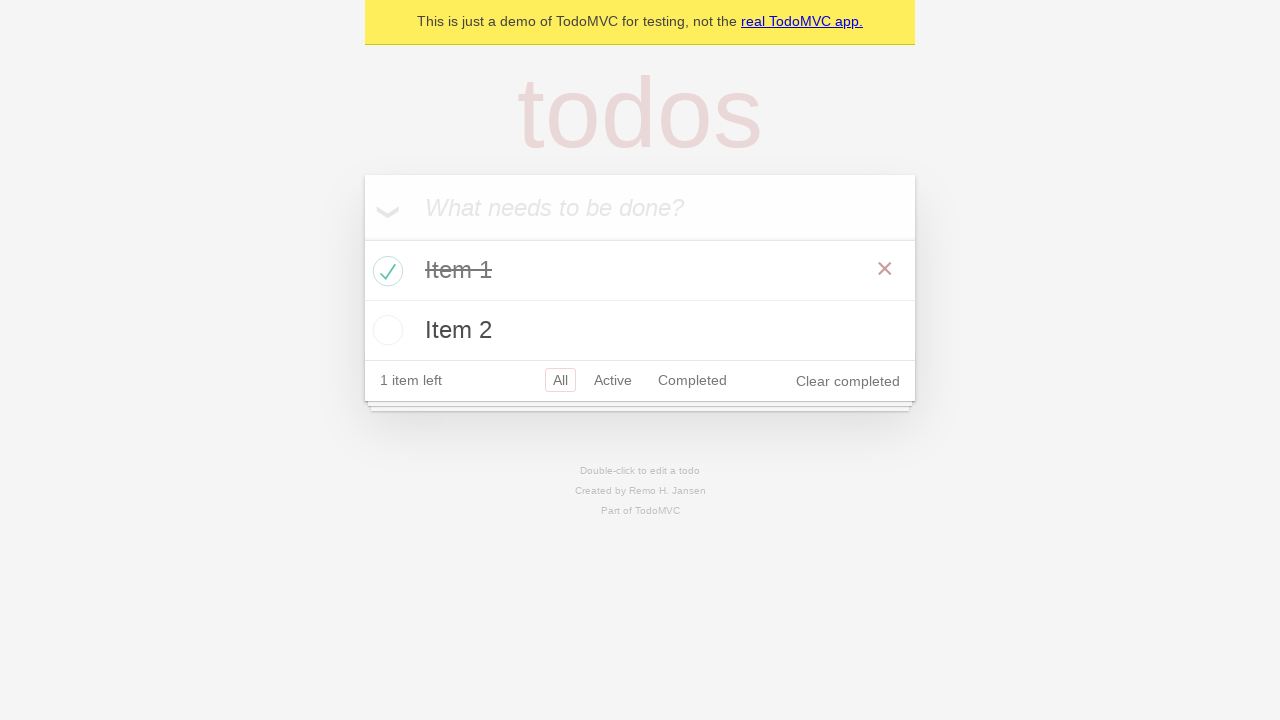

Clicked the 'Completed' filter button at (692, 380) on .filters >> text=Completed
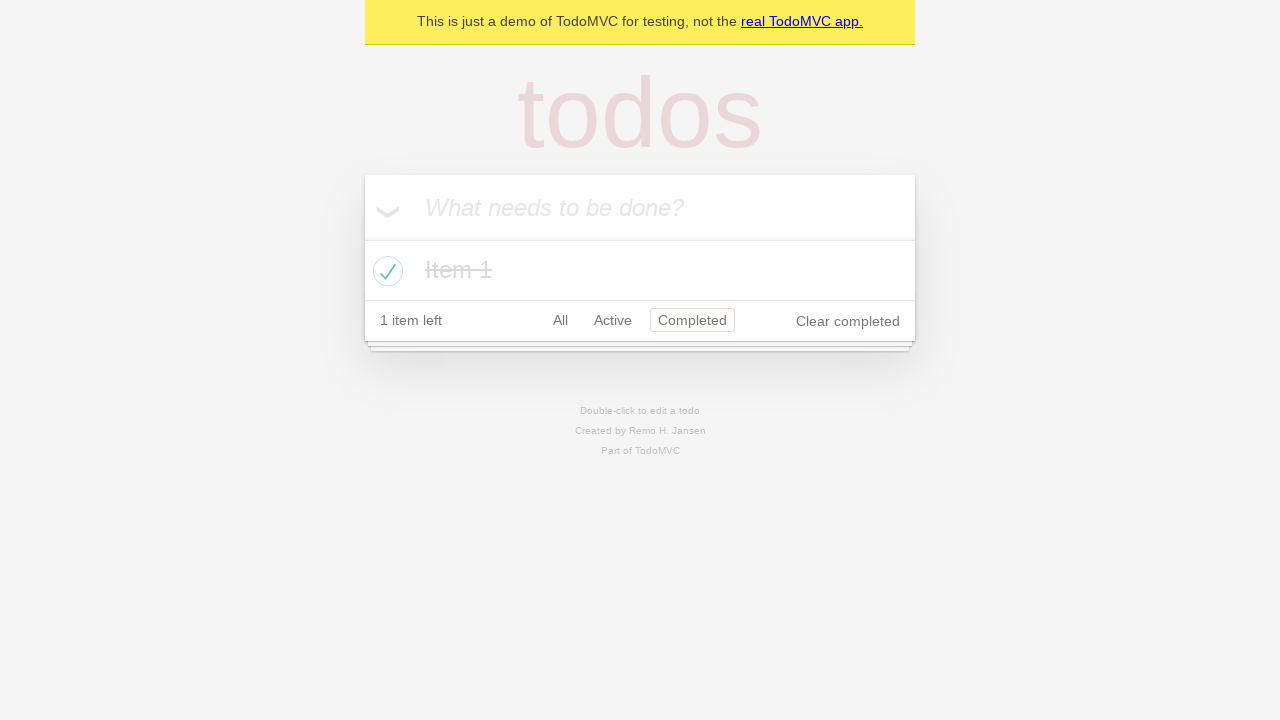

Completed filter applied and todo list visible
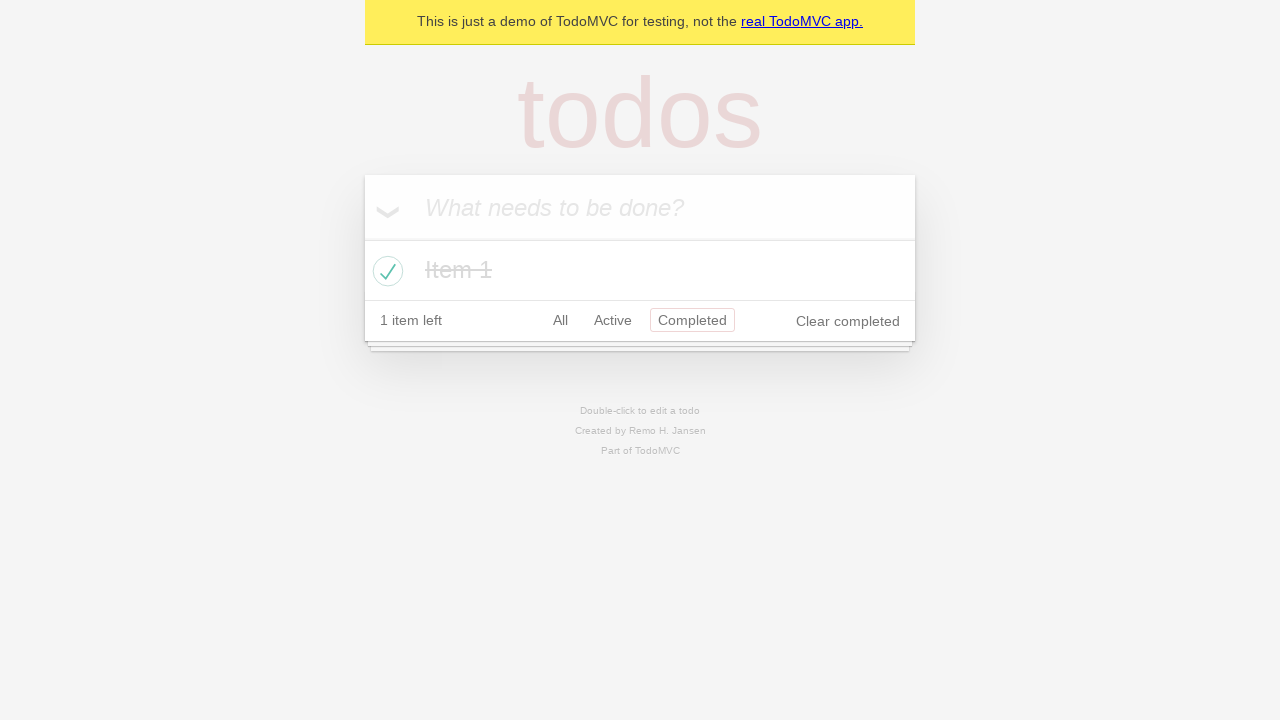

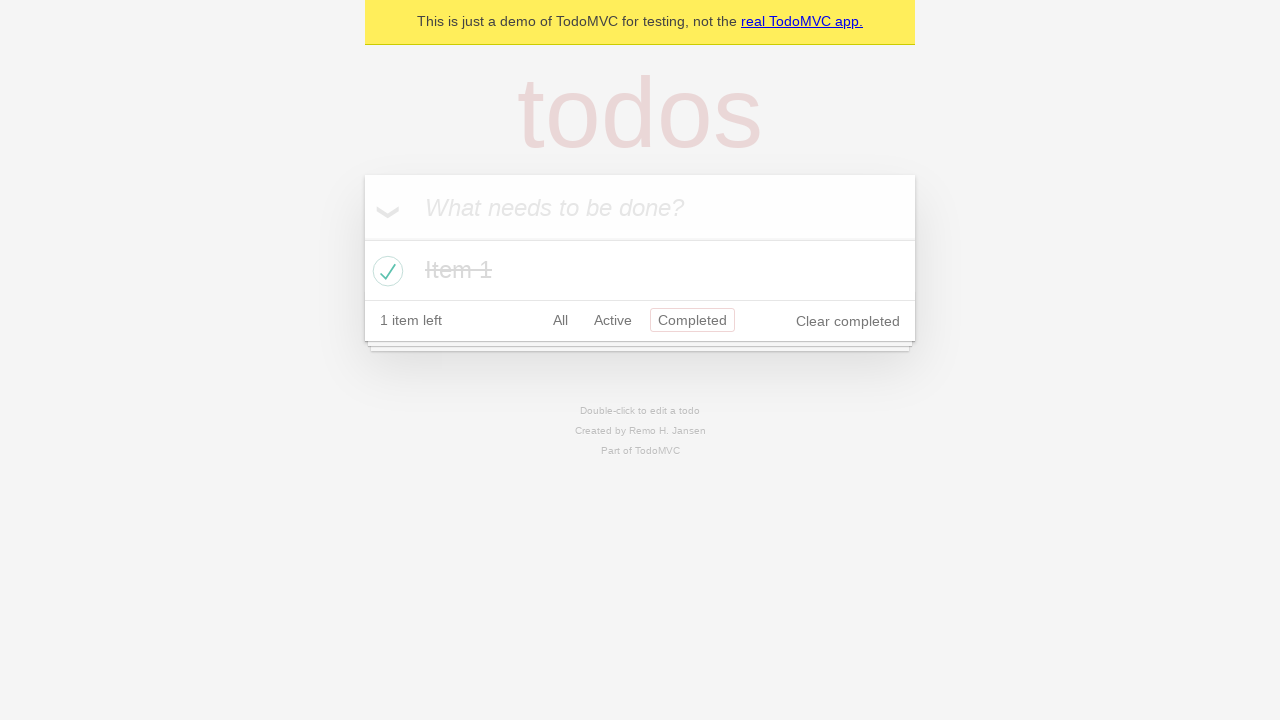